Navigates to a registration form, scrolls to the confirm password field, and enters a password value

Starting URL: http://demo.automationtesting.in/Register.html

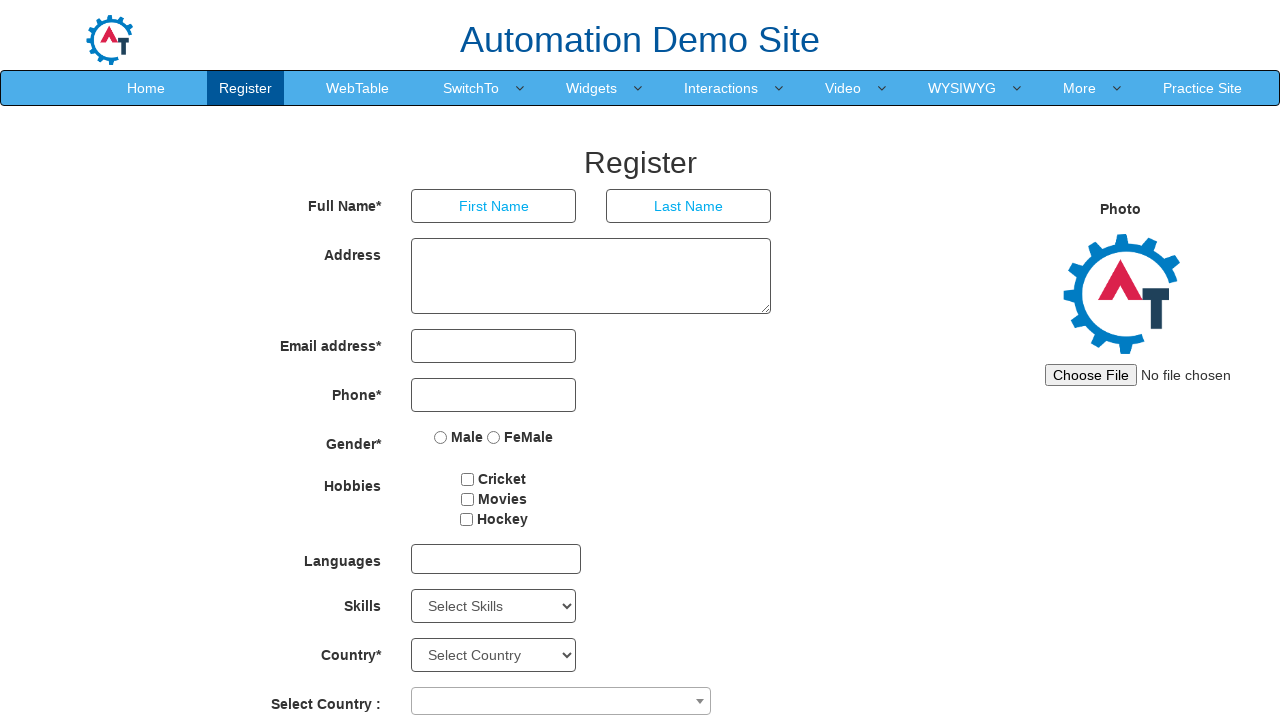

Navigated to registration form page
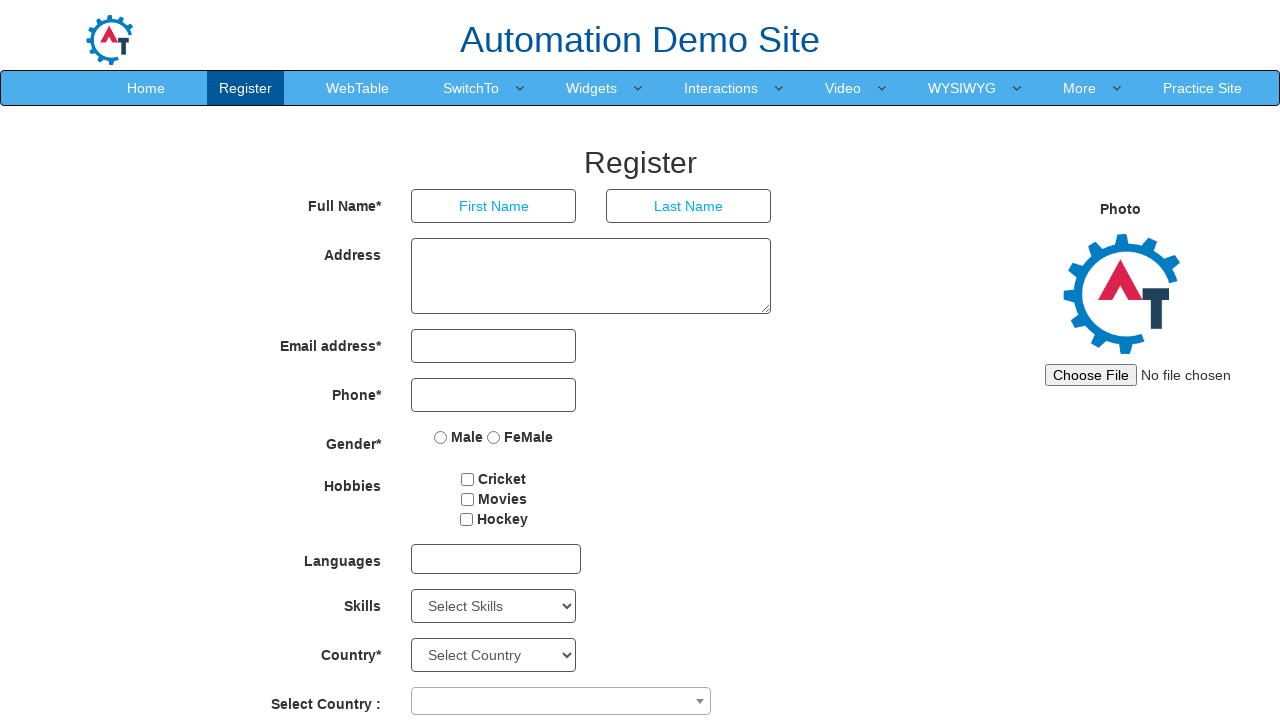

Located confirm password field
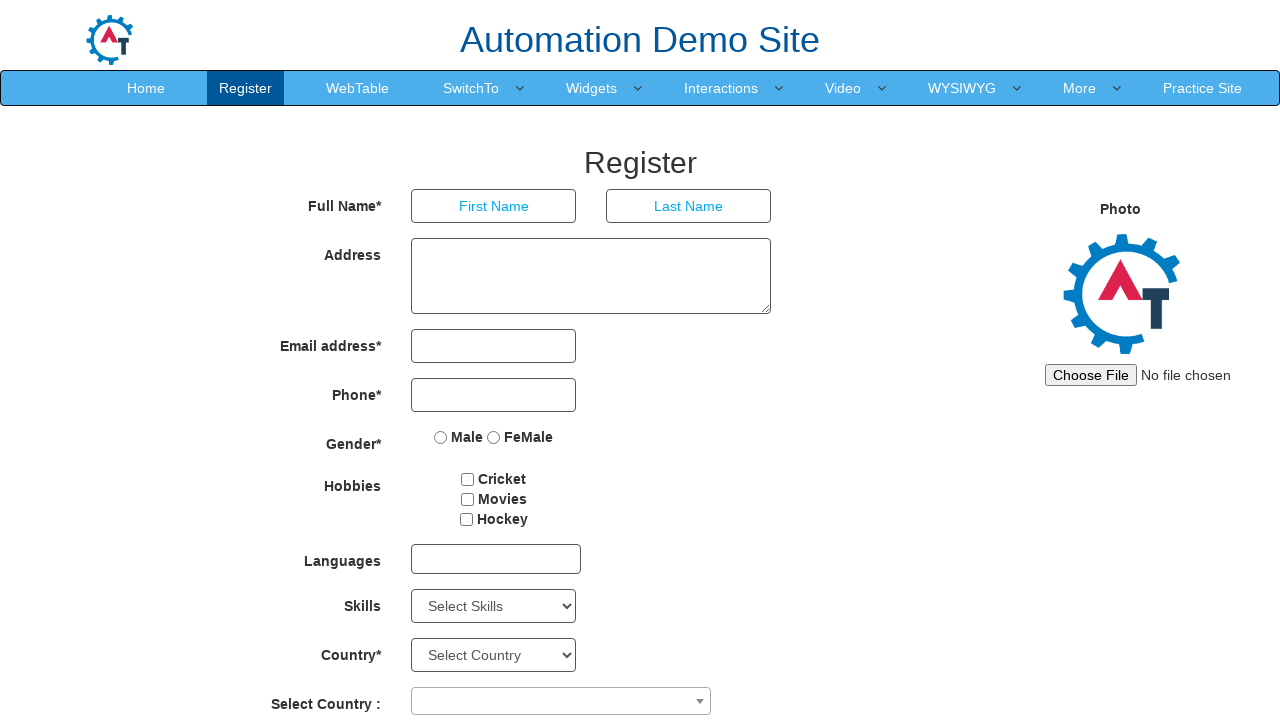

Scrolled confirm password field into view
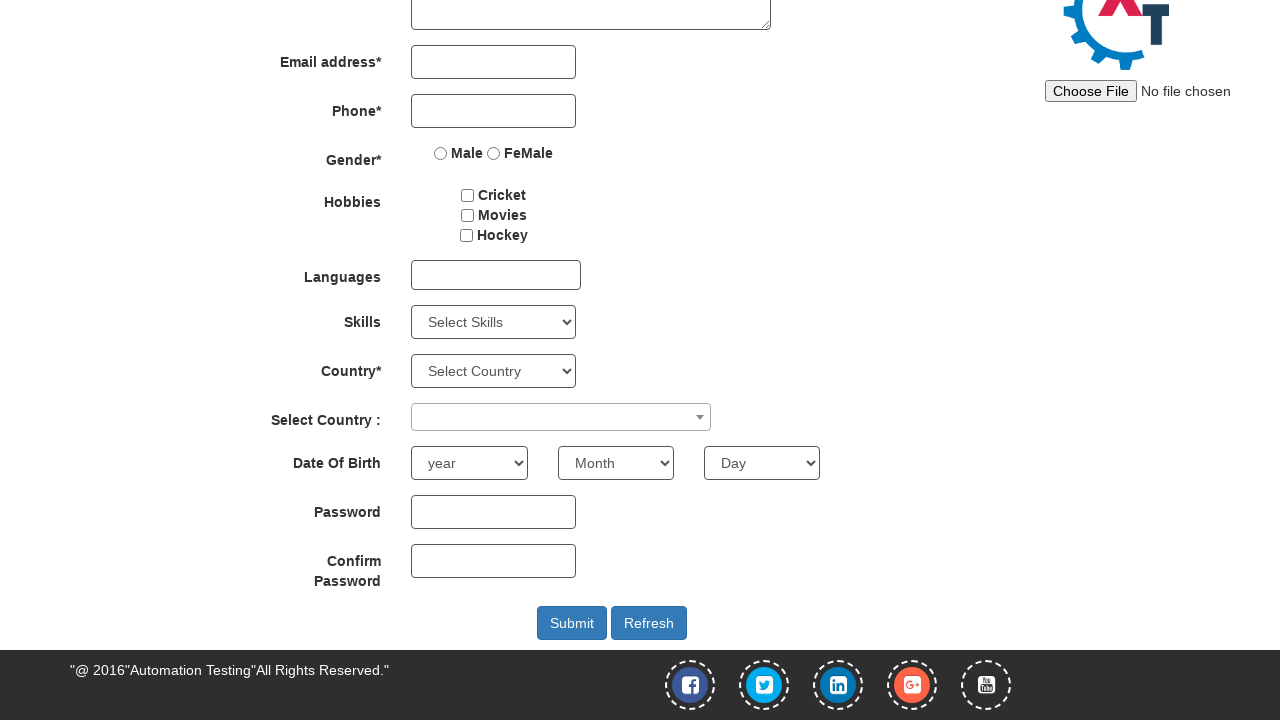

Entered password value '123@jyo' in confirm password field on xpath=//input[@id='secondpassword']
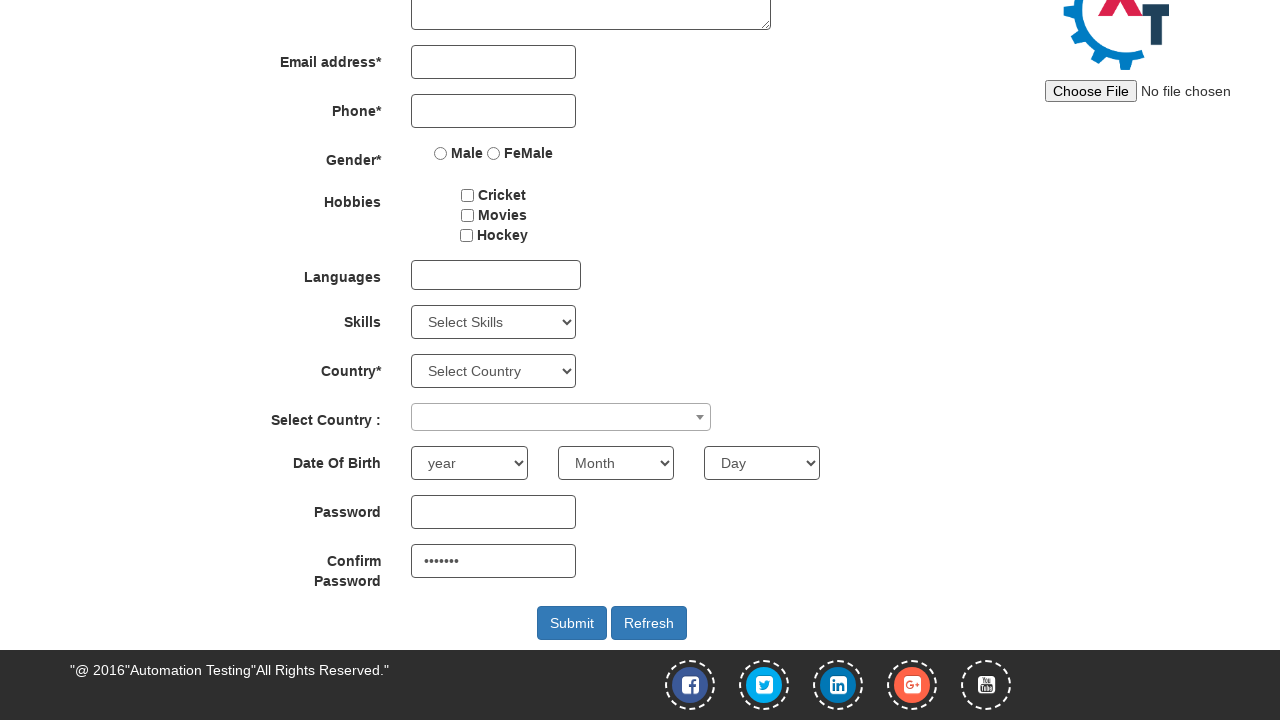

Retrieved entered password value: None
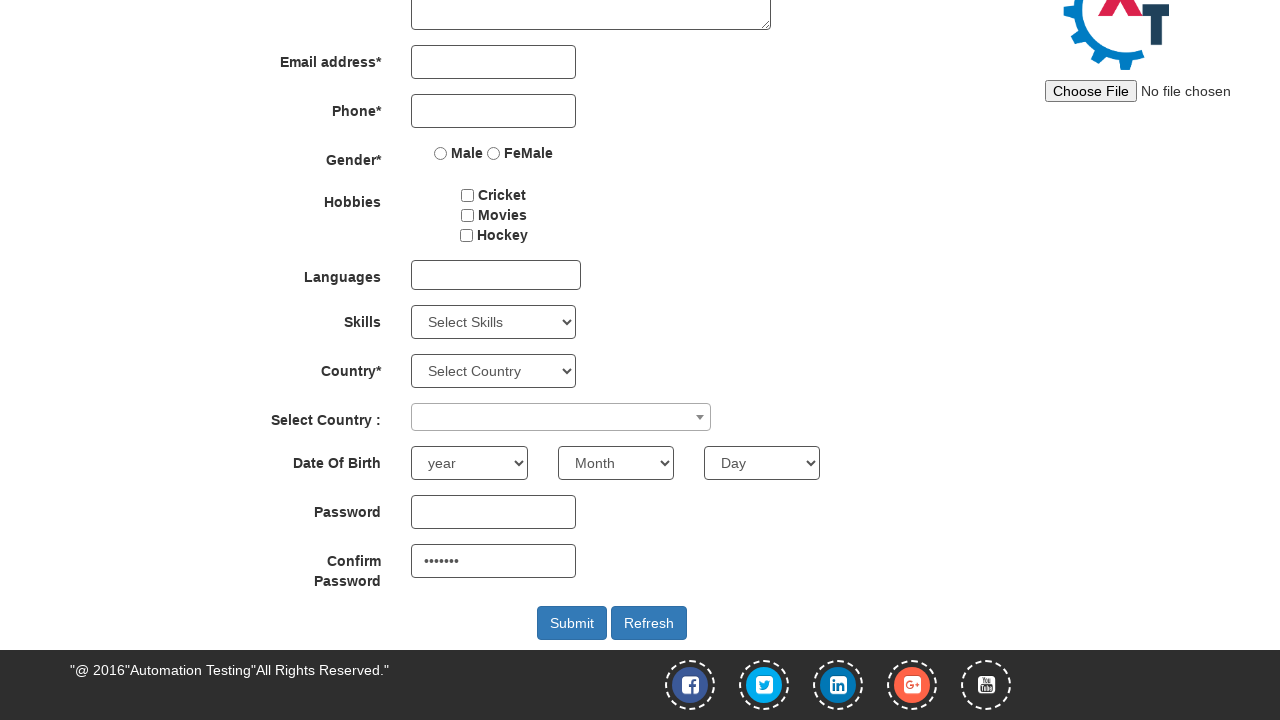

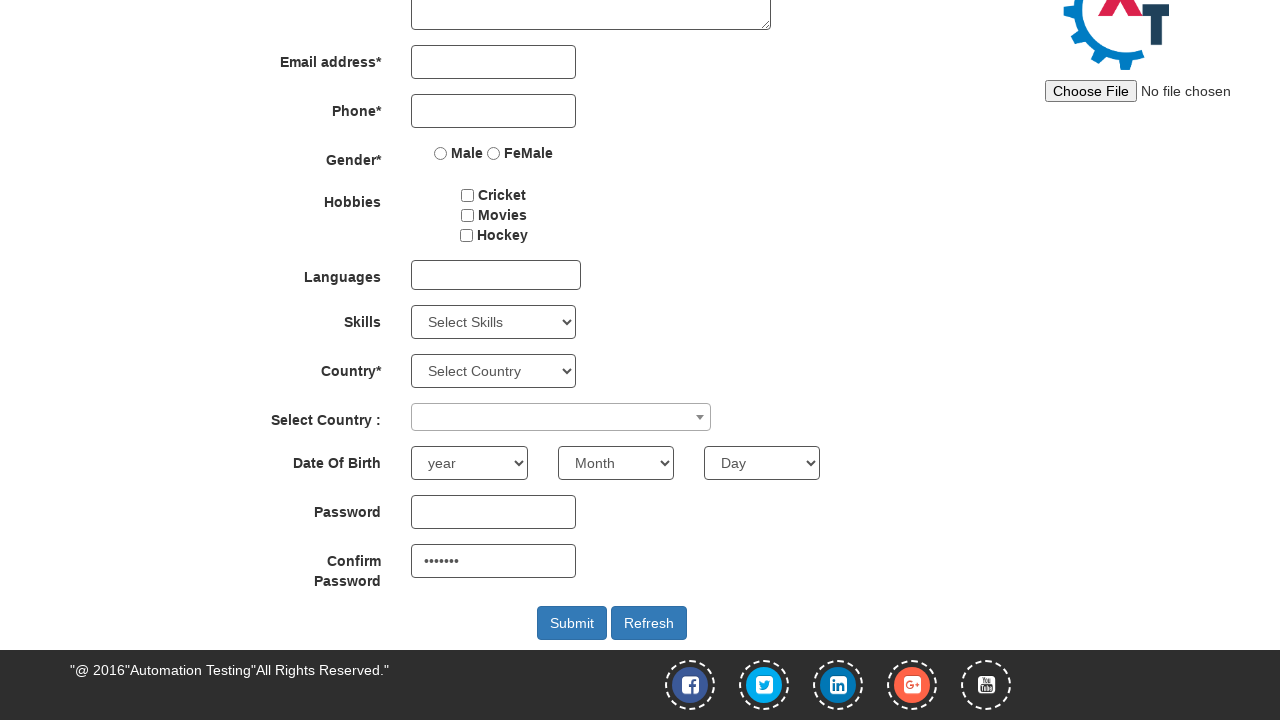